Tests relative locator functionality by interacting with form elements using positional relationships (above, below, left, right)

Starting URL: https://rahulshettyacademy.com/angularpractice/

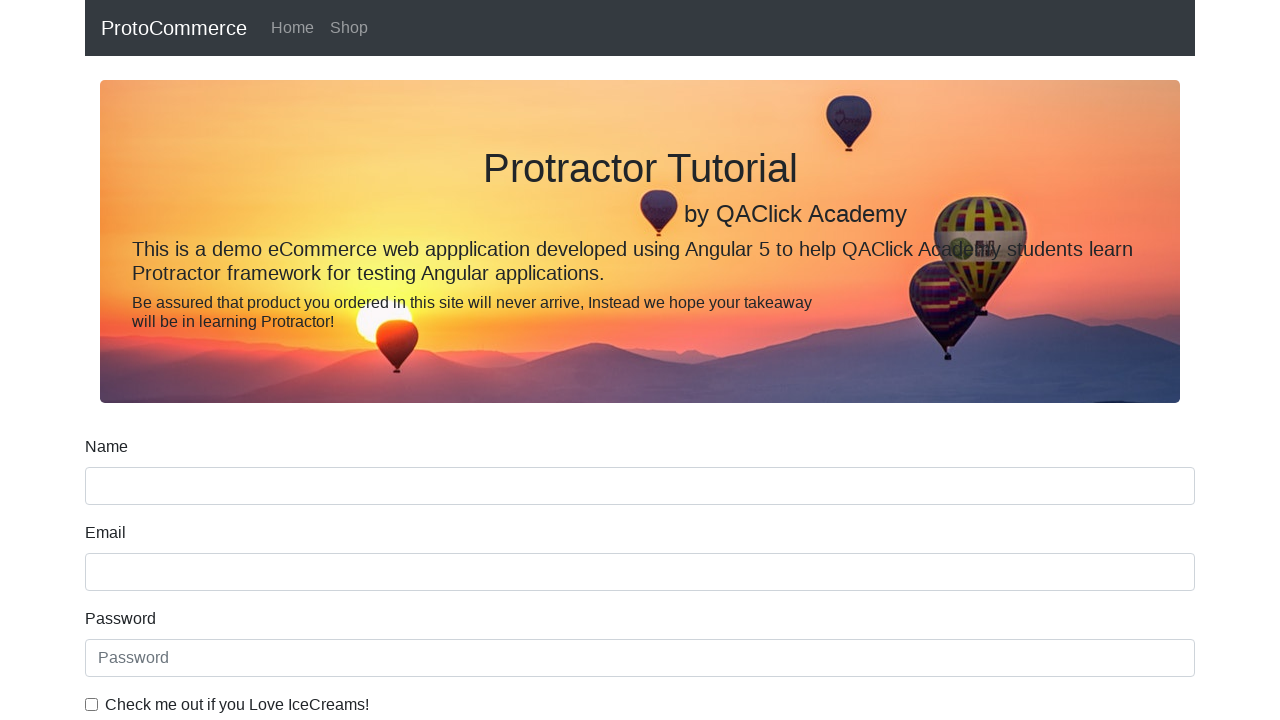

Clicked ice cream checkbox (exampleCheck1) at (92, 704) on input[type='checkbox'][id='exampleCheck1']
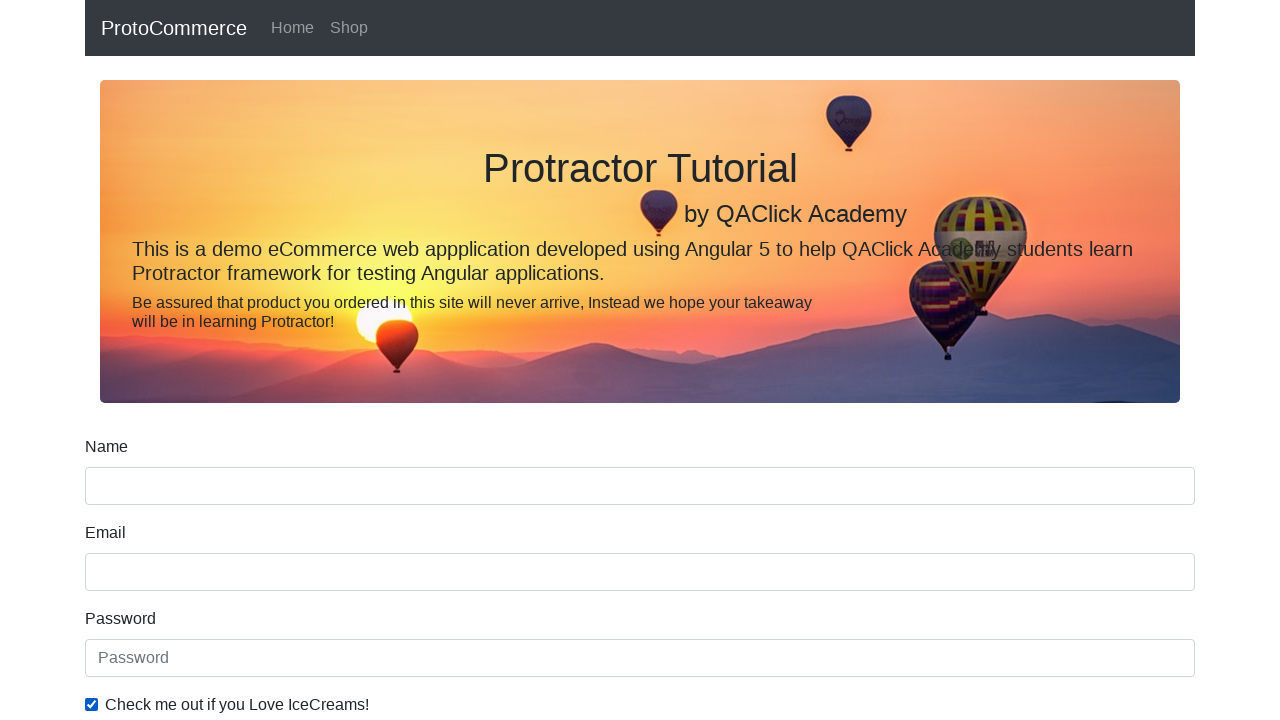

Retrieved text from radio button label: Student
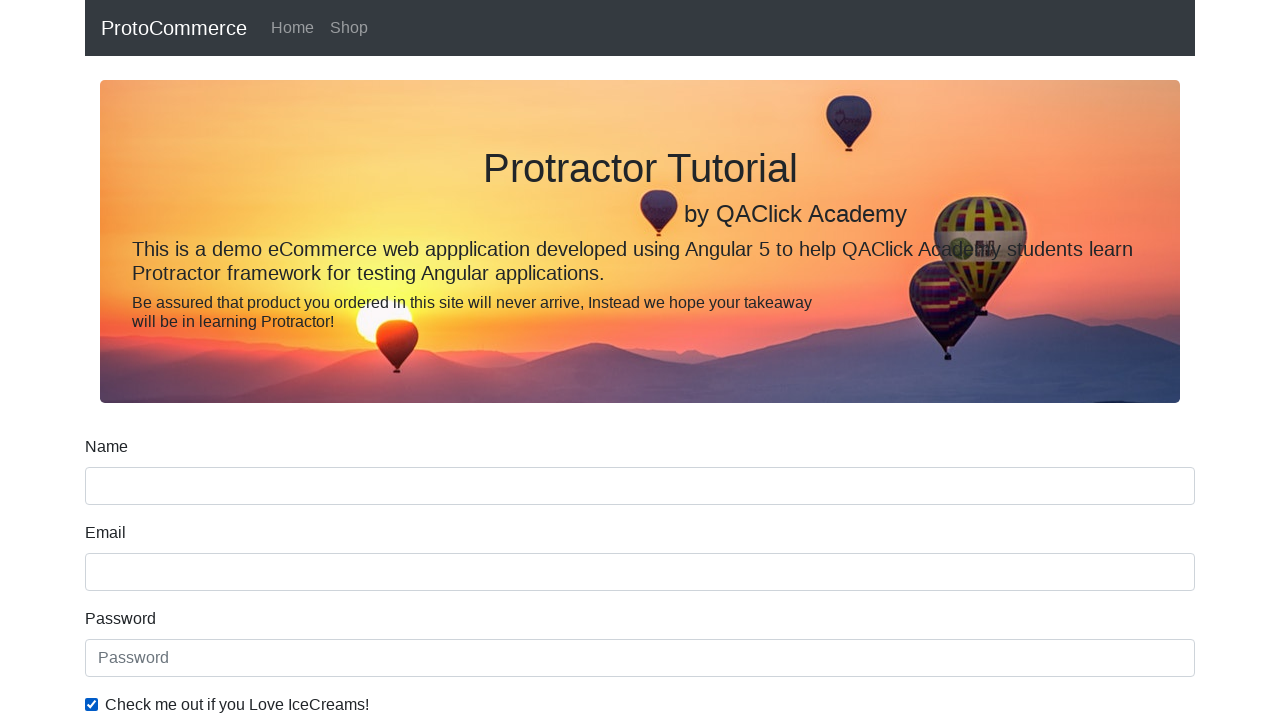

Printed radio button label text to console
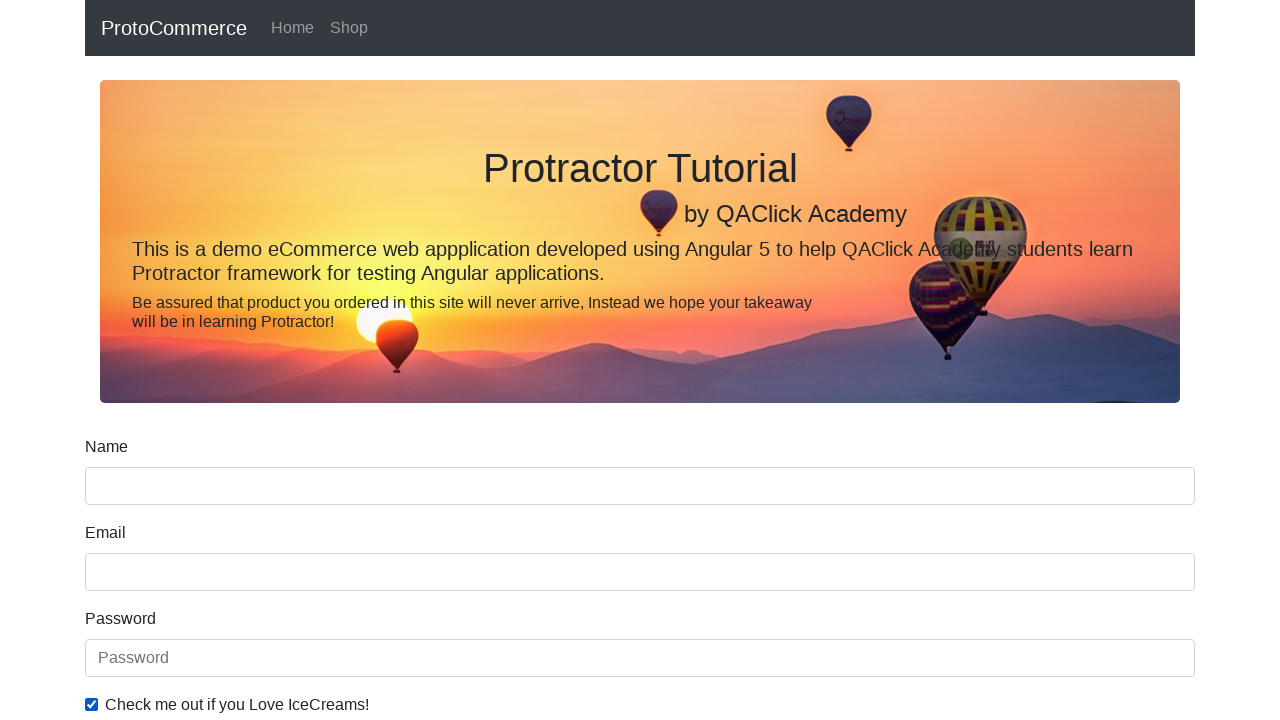

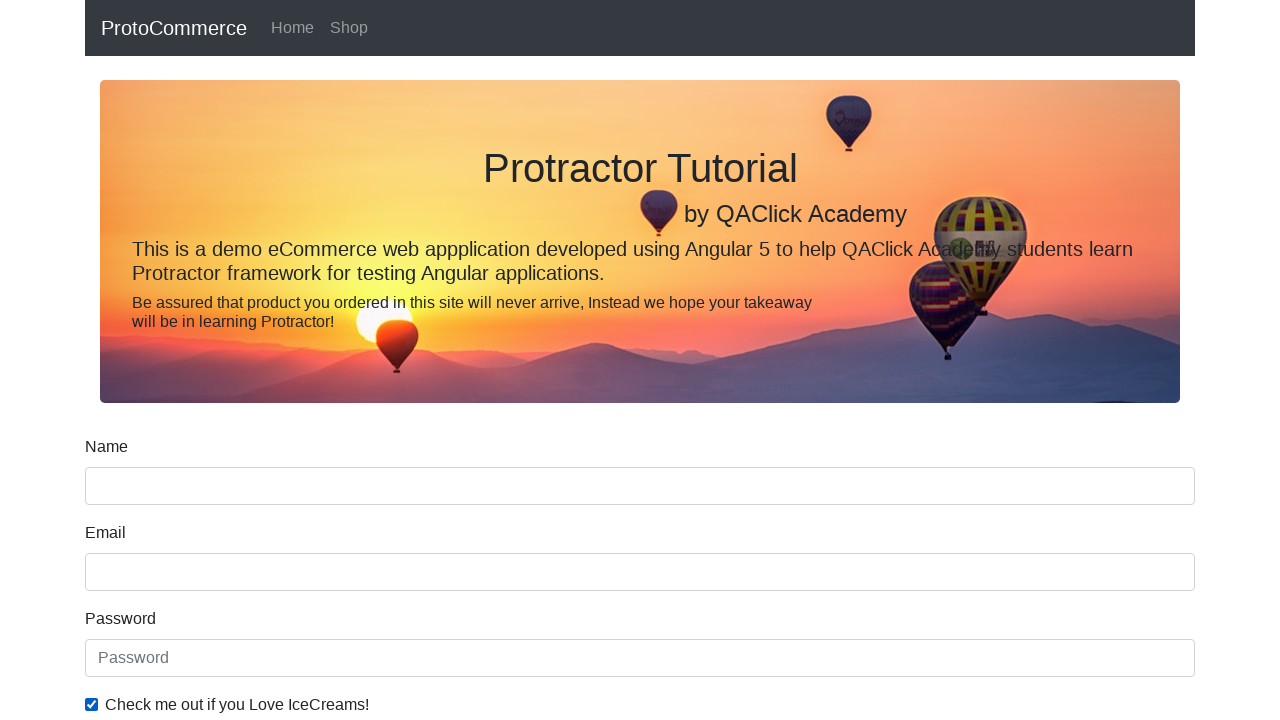